Tests jQuery UI selectable functionality by selecting multiple items using Ctrl+click

Starting URL: https://jqueryui.com/selectable/

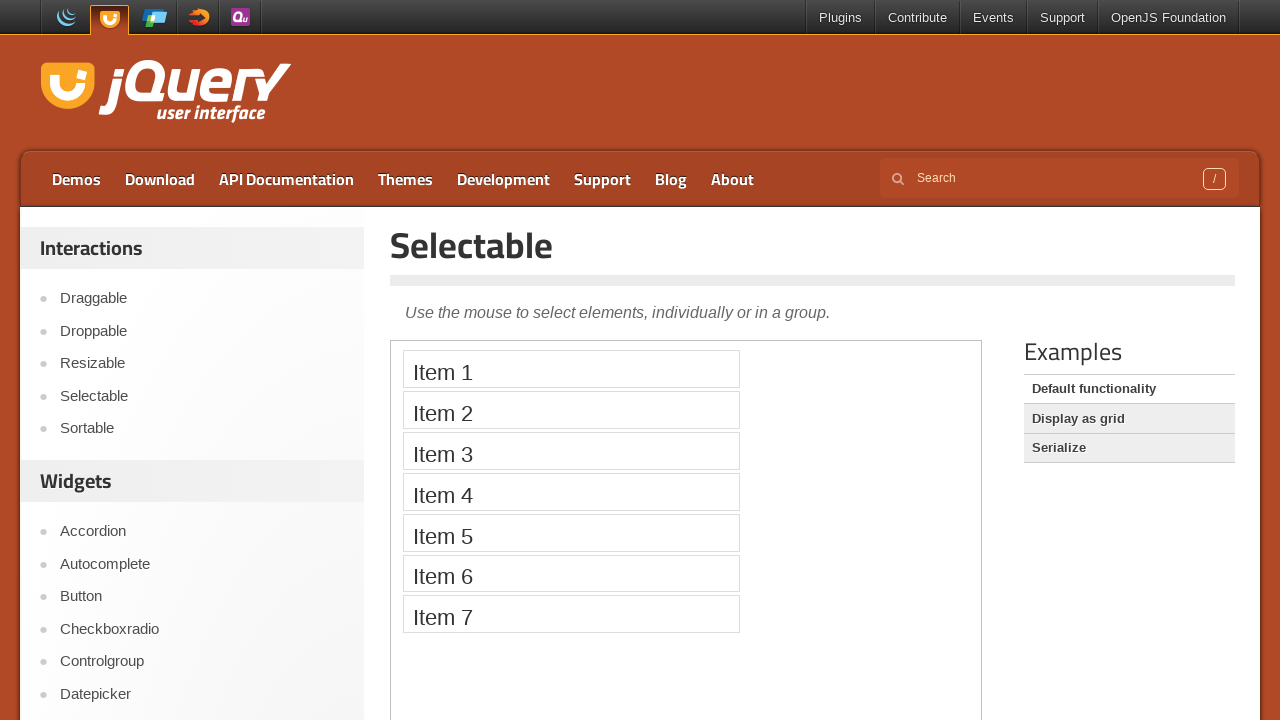

Located iframe containing selectable demo
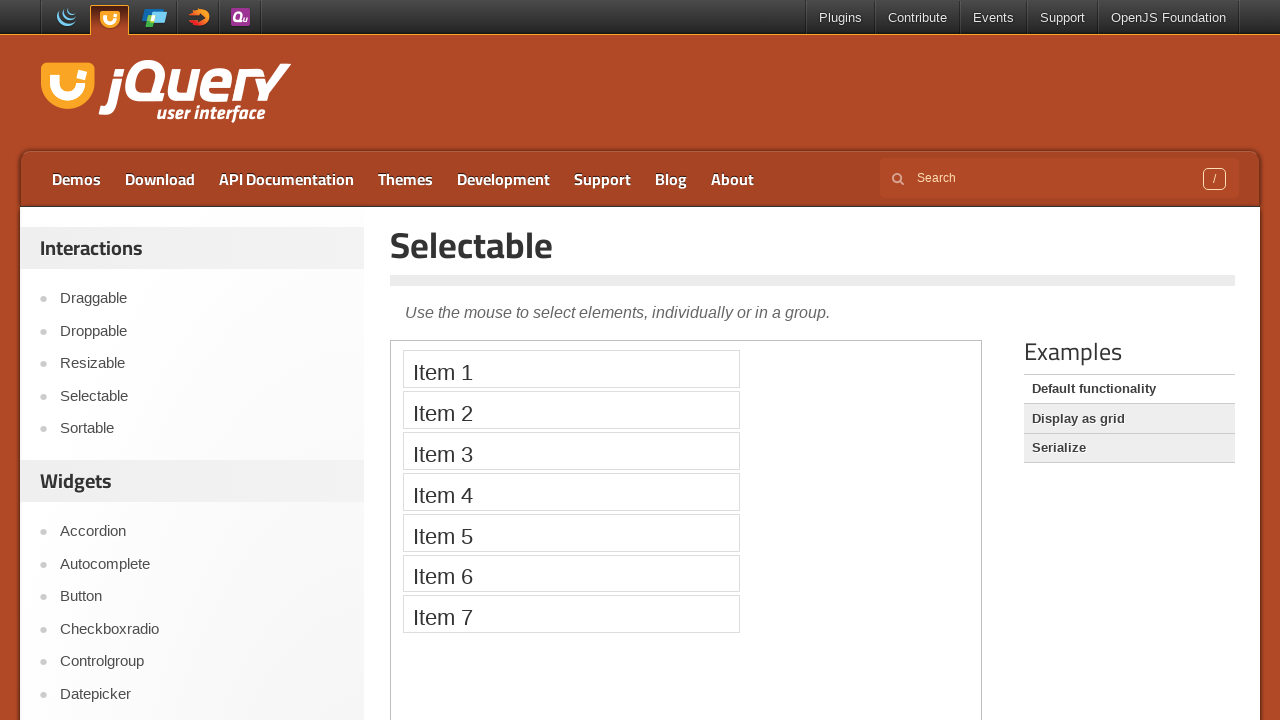

Located Item 1 in selectable list
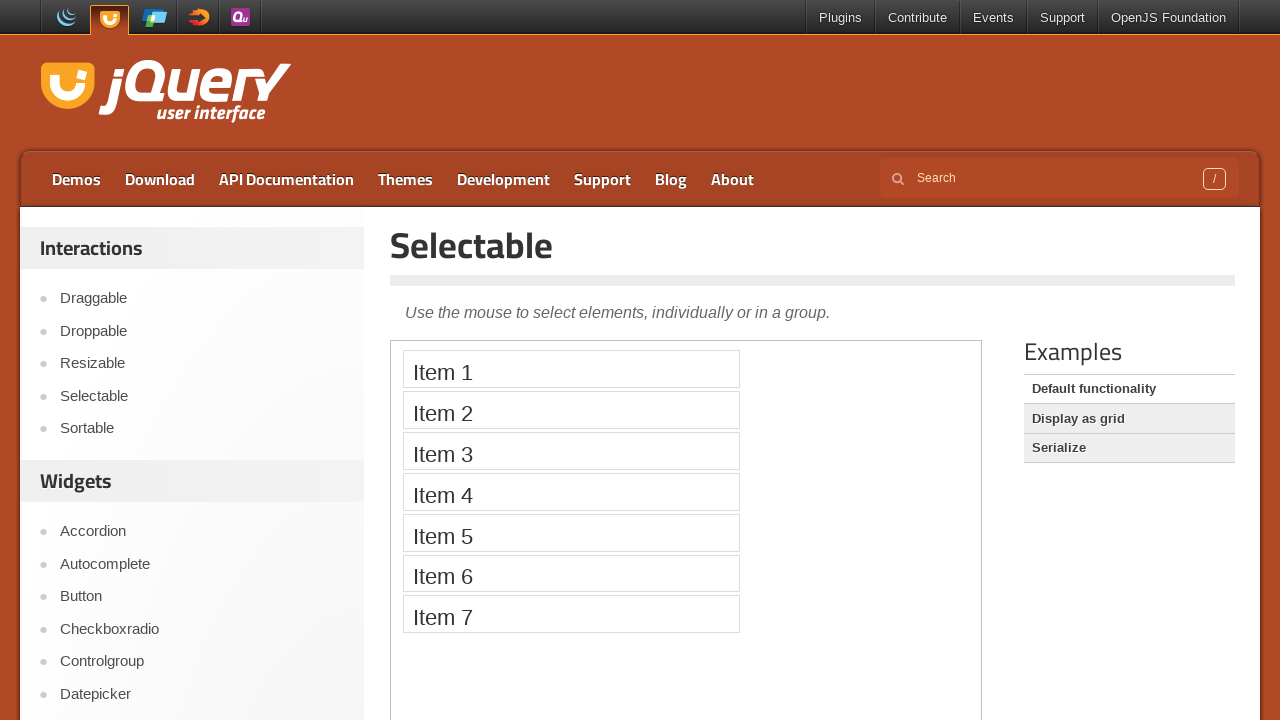

Located Item 3 in selectable list
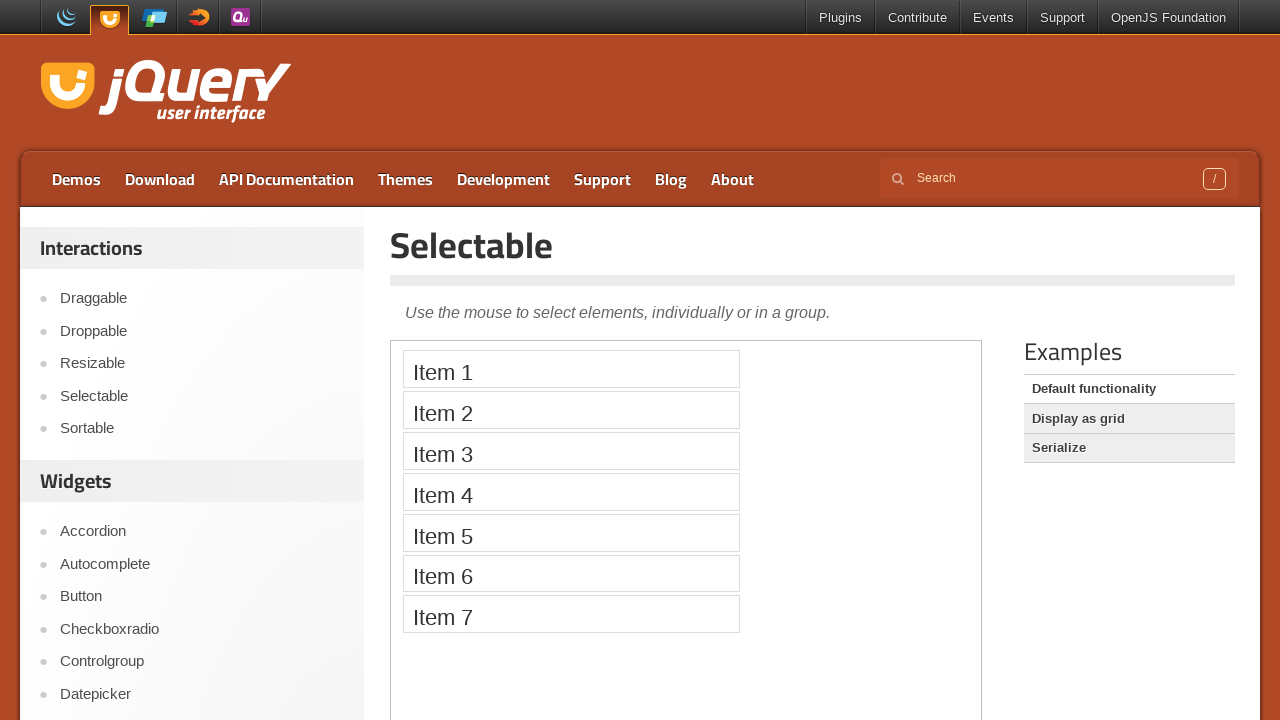

Located Item 5 in selectable list
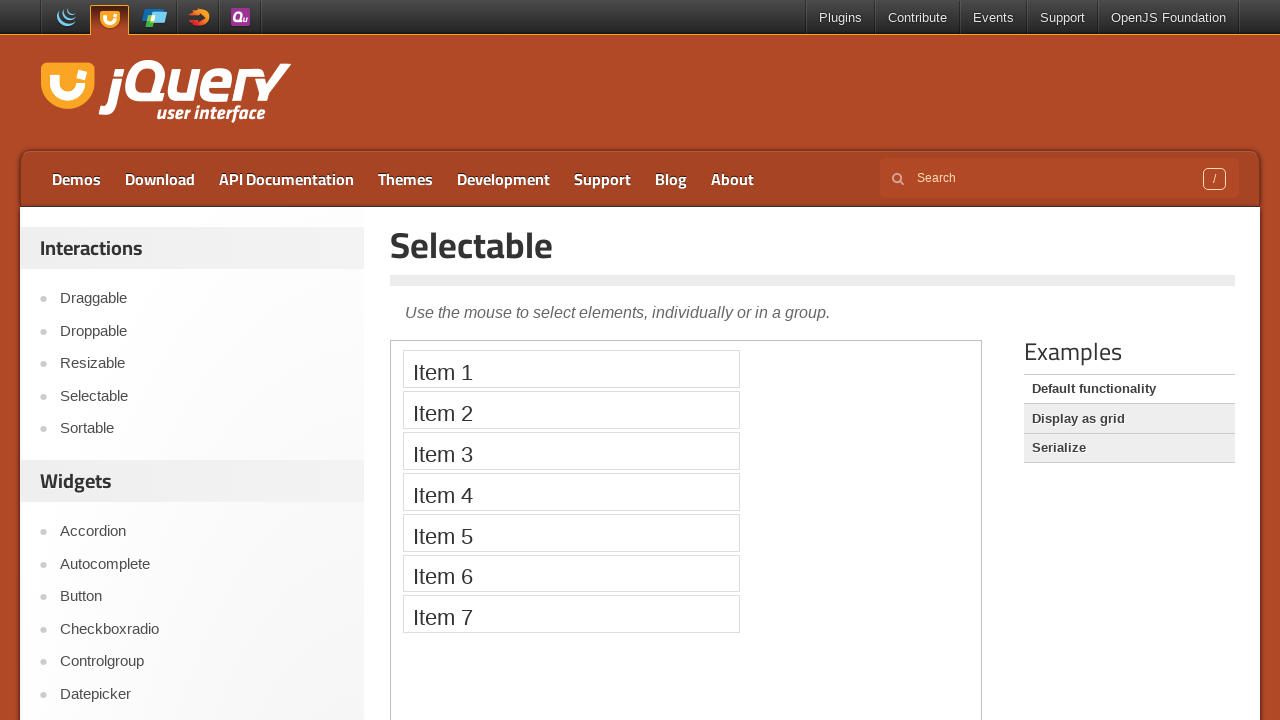

Ctrl+clicked Item 1 to select it at (571, 369) on iframe >> nth=0 >> internal:control=enter-frame >> li:text('Item 1')
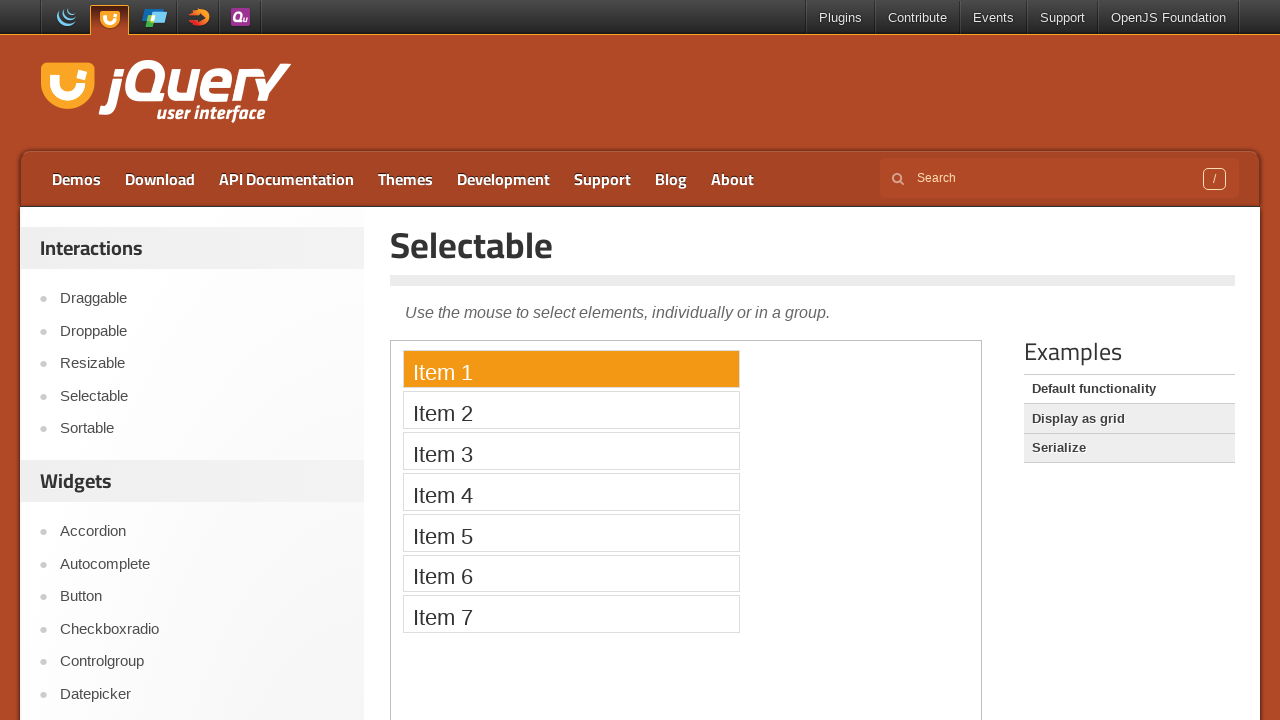

Ctrl+clicked Item 3 to add it to selection at (571, 451) on iframe >> nth=0 >> internal:control=enter-frame >> li:text('Item 3')
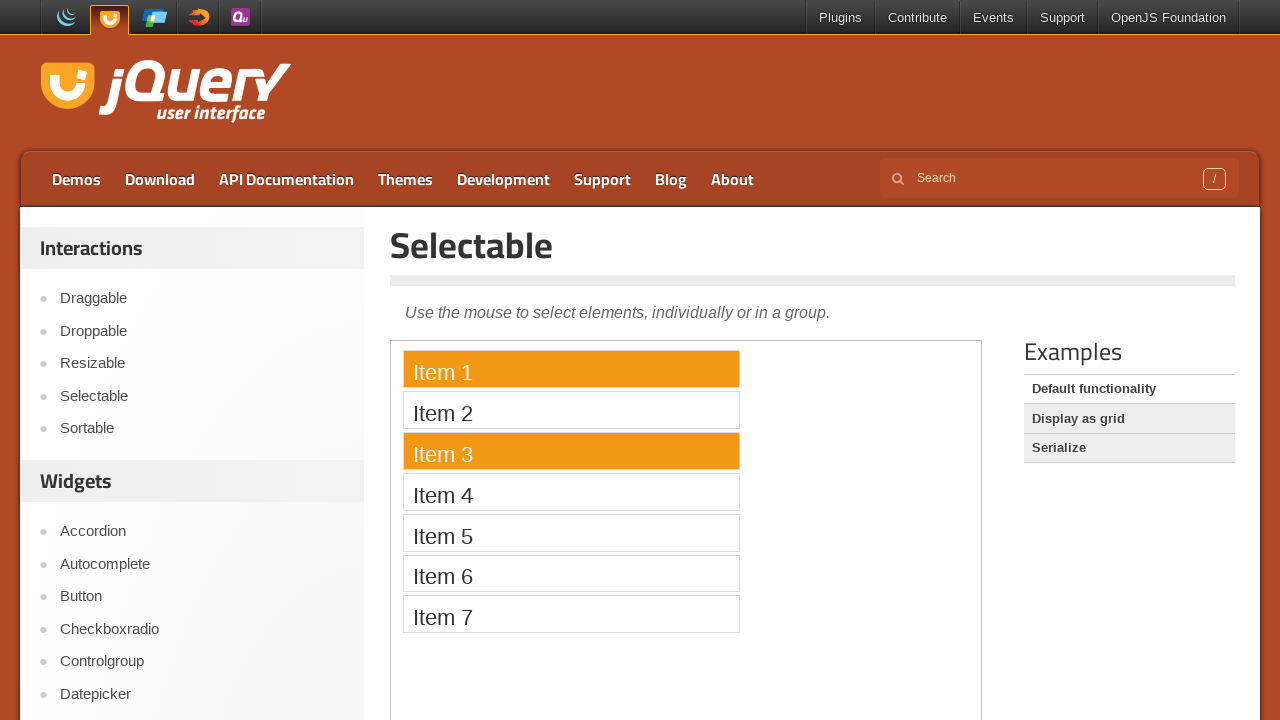

Ctrl+clicked Item 5 to add it to selection at (571, 532) on iframe >> nth=0 >> internal:control=enter-frame >> li:text('Item 5')
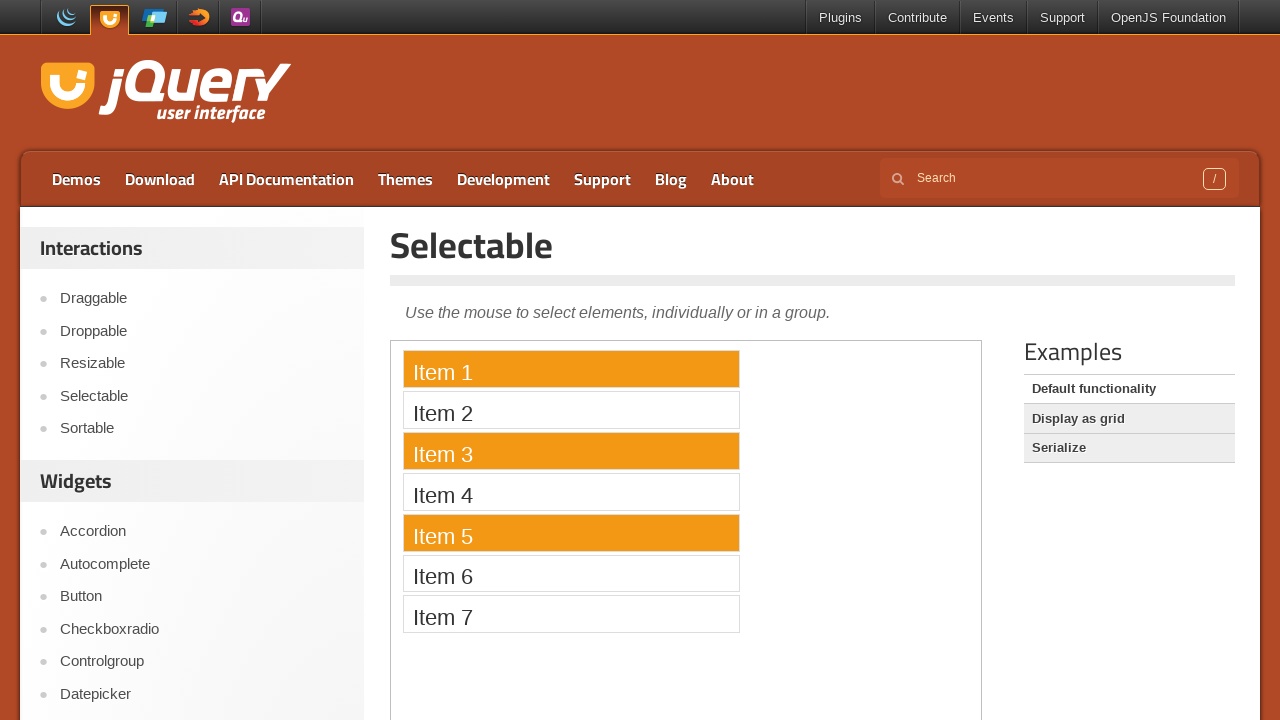

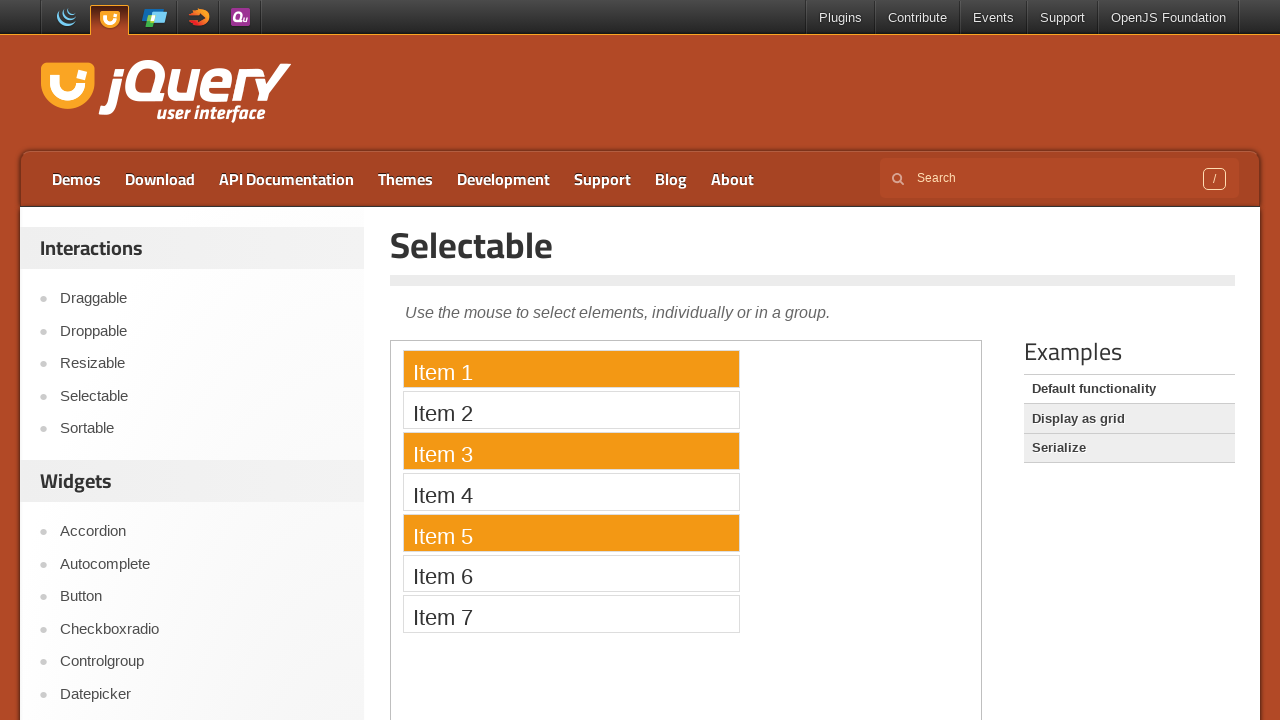